Tests radio button interaction on an automation course website by selecting the Windows radio button and scrolling down the page.

Starting URL: https://cursoautomacao.netlify.app

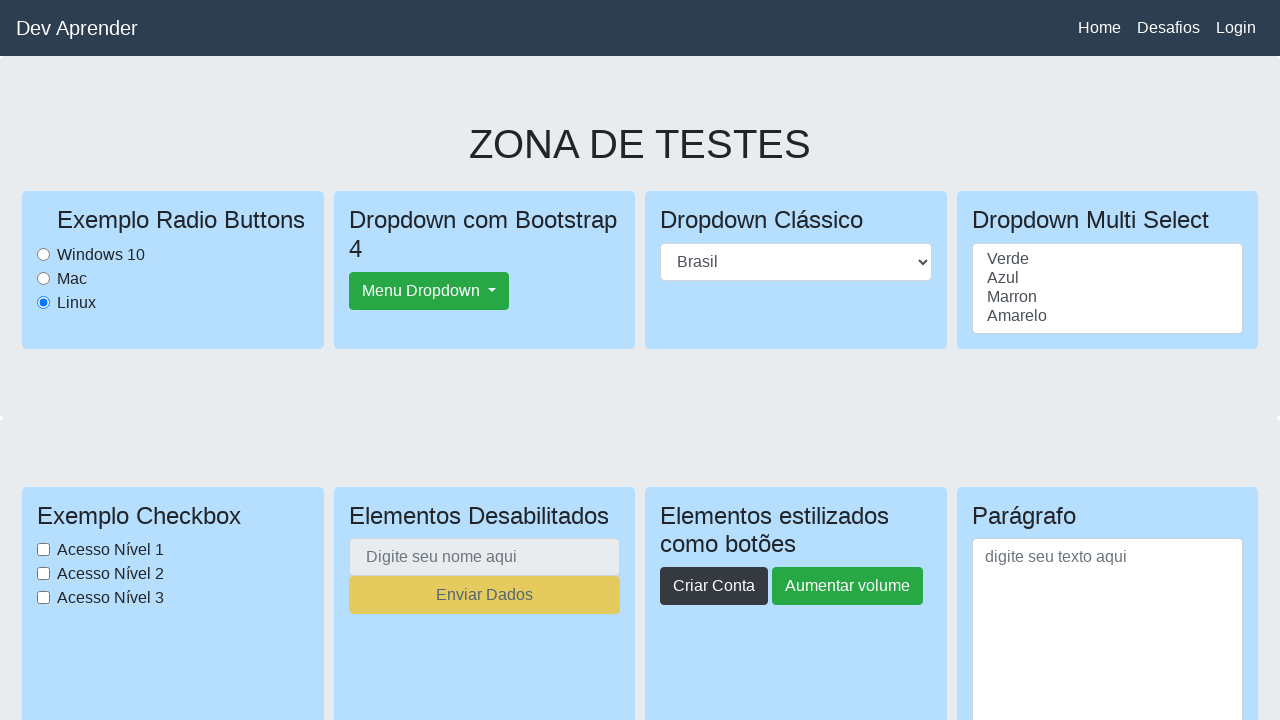

Clicked the Windows radio button at (44, 254) on #WindowsRadioButton
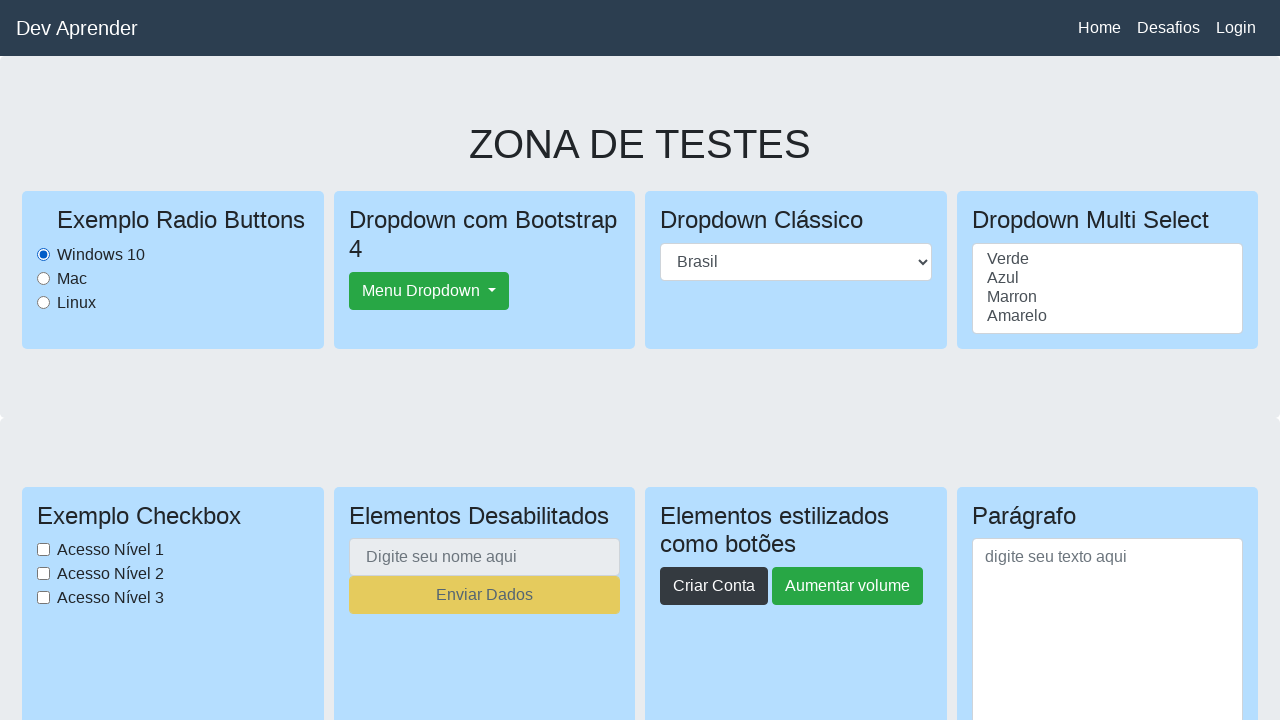

Scrolled down the page using PageDown key
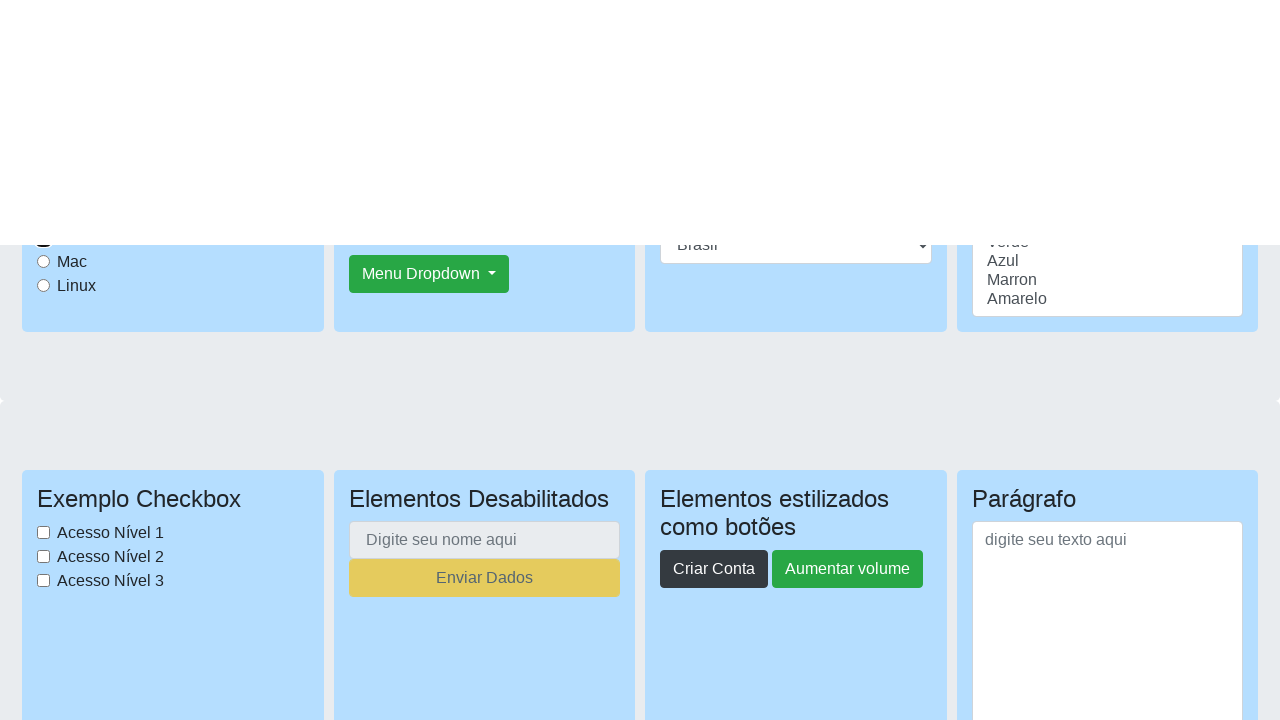

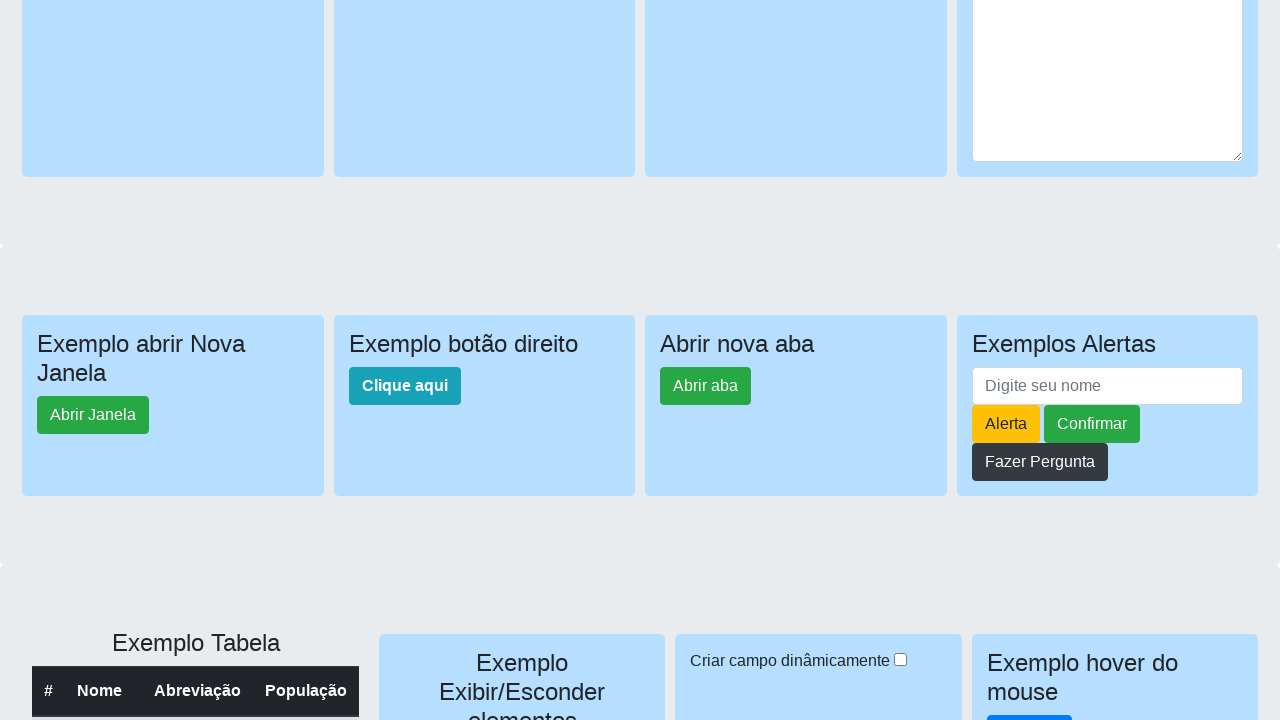